Tests switching between multiple browser windows using a browser-agnostic approach by tracking window handles before and after clicking a link that opens a new window

Starting URL: https://the-internet.herokuapp.com/windows

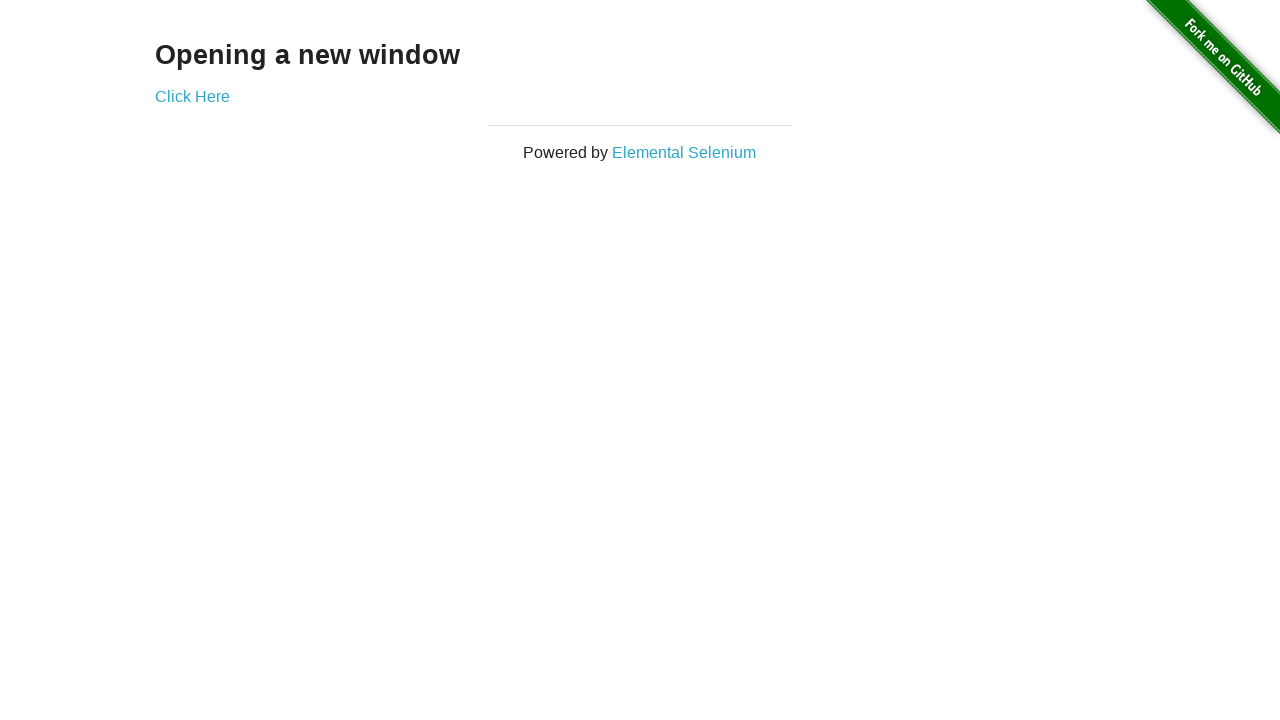

Clicked link to open new window at (192, 96) on .example a
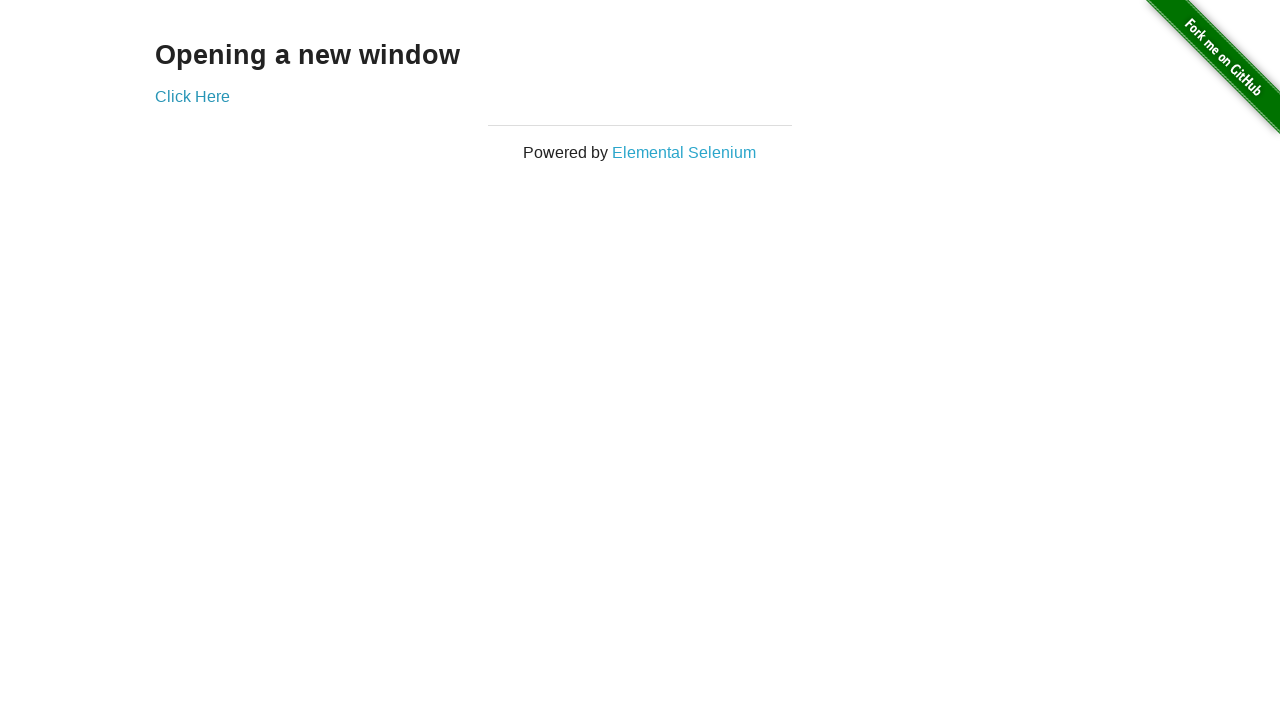

Captured new page handle
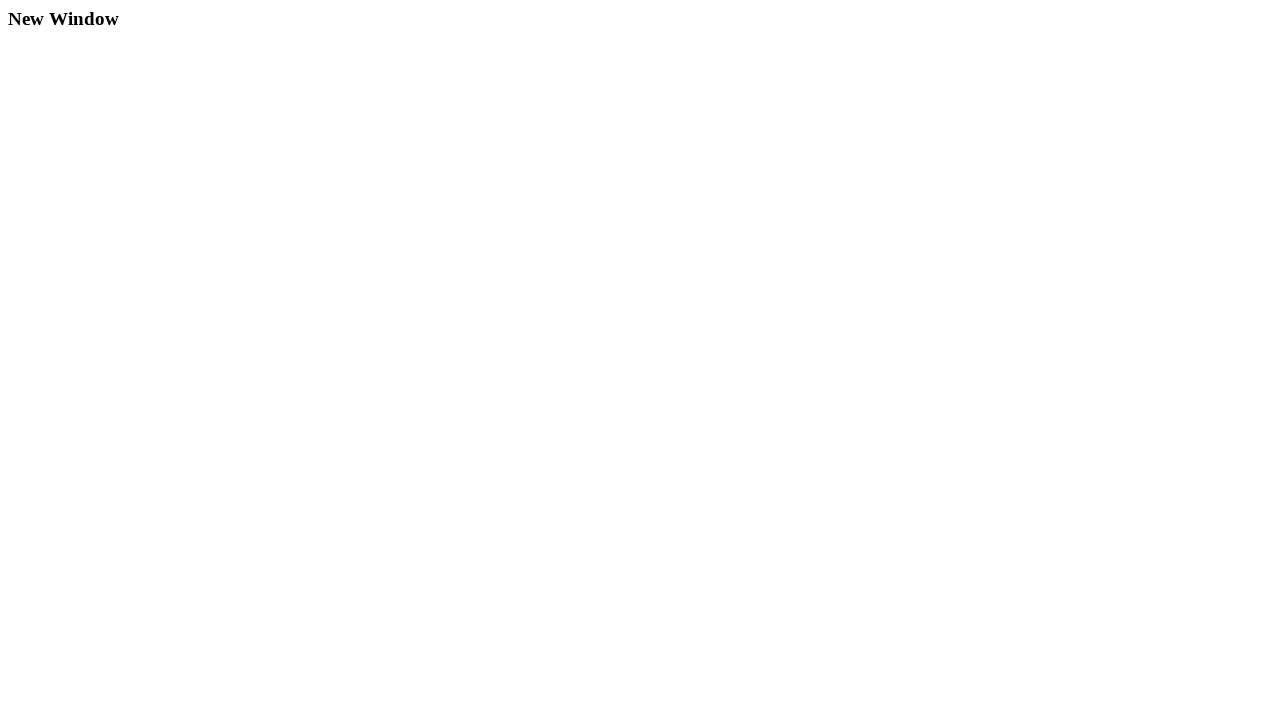

New page loaded
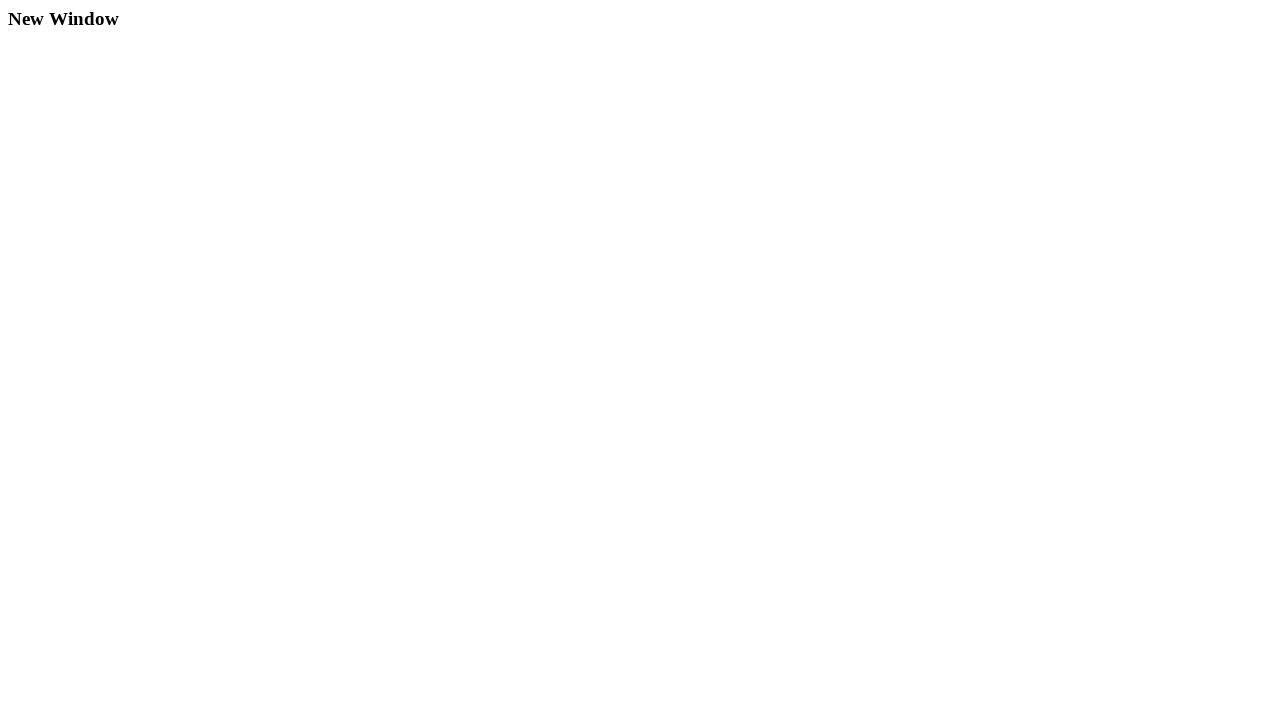

Verified original page title is 'The Internet'
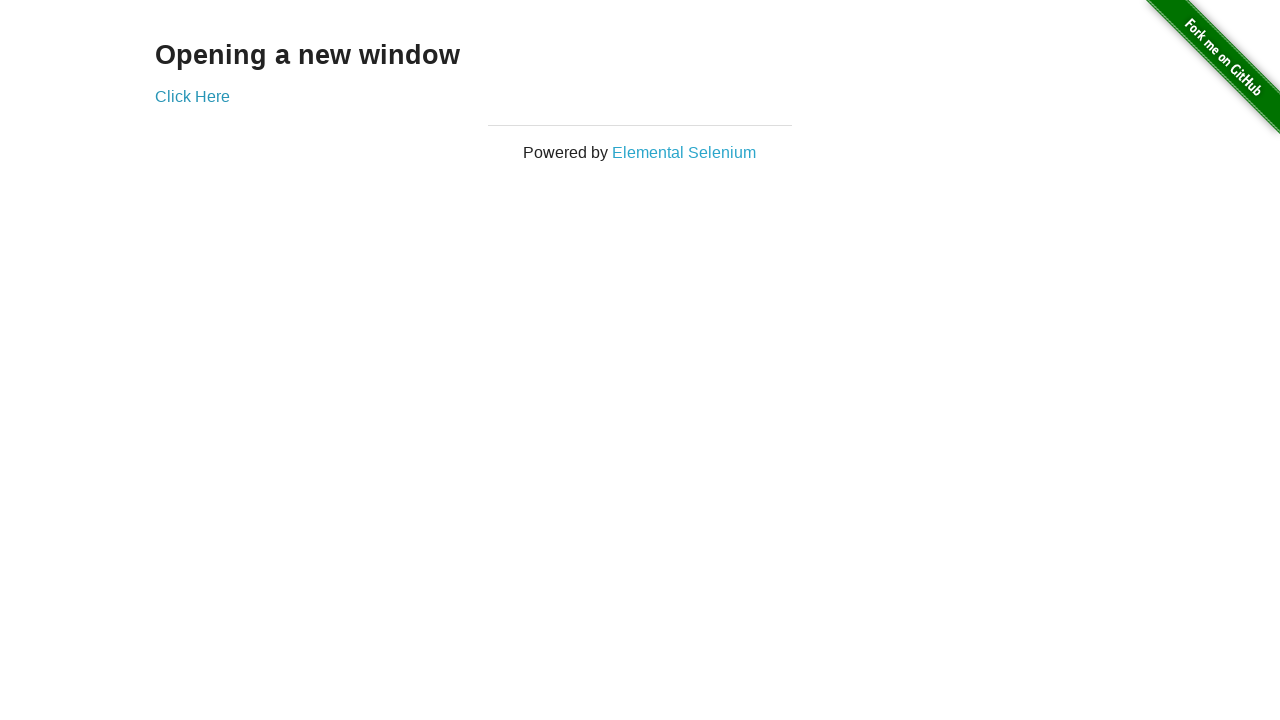

Verified new window title is 'New Window'
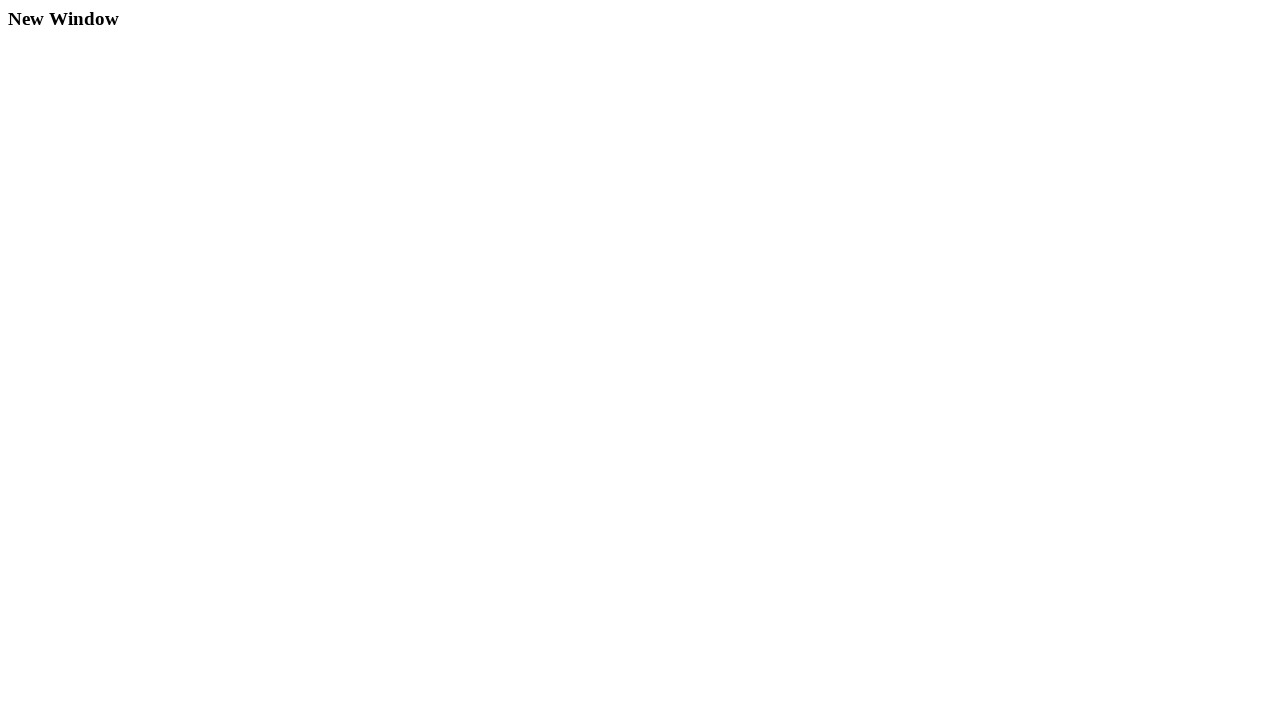

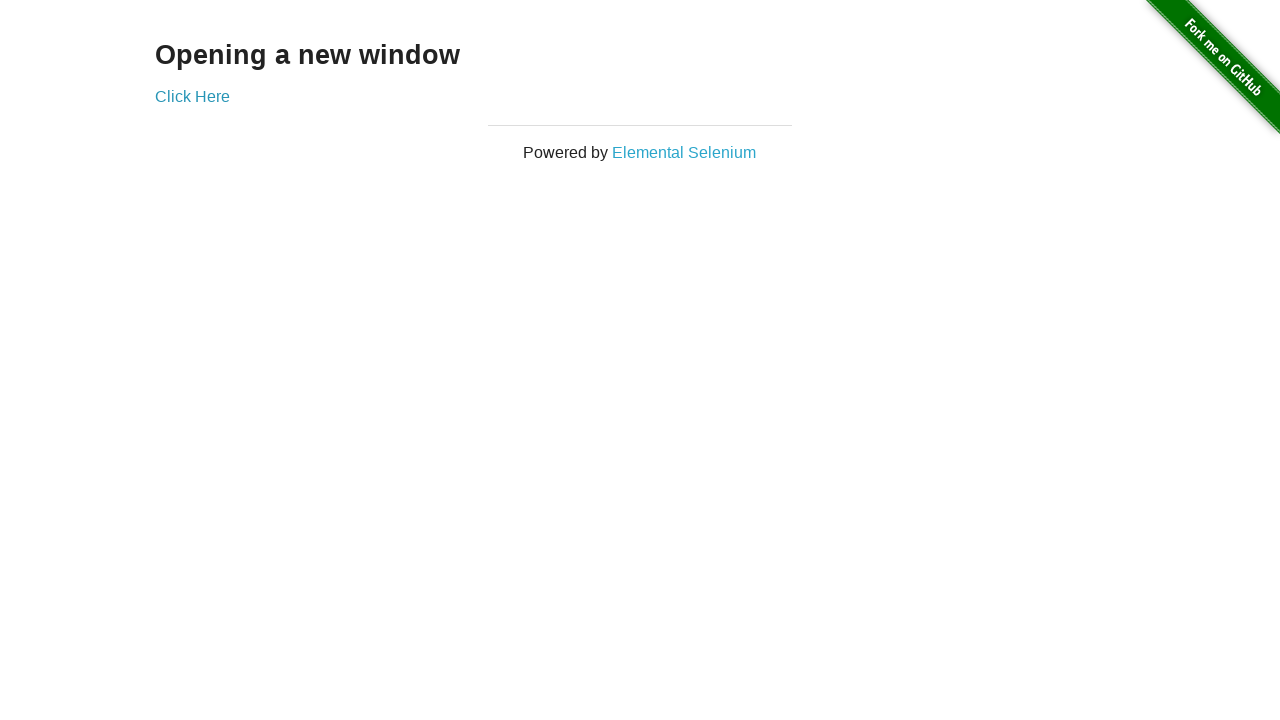